Clears the Full Name input field, submits the form, and verifies no name is displayed in the output

Starting URL: https://demoqa.com/elements

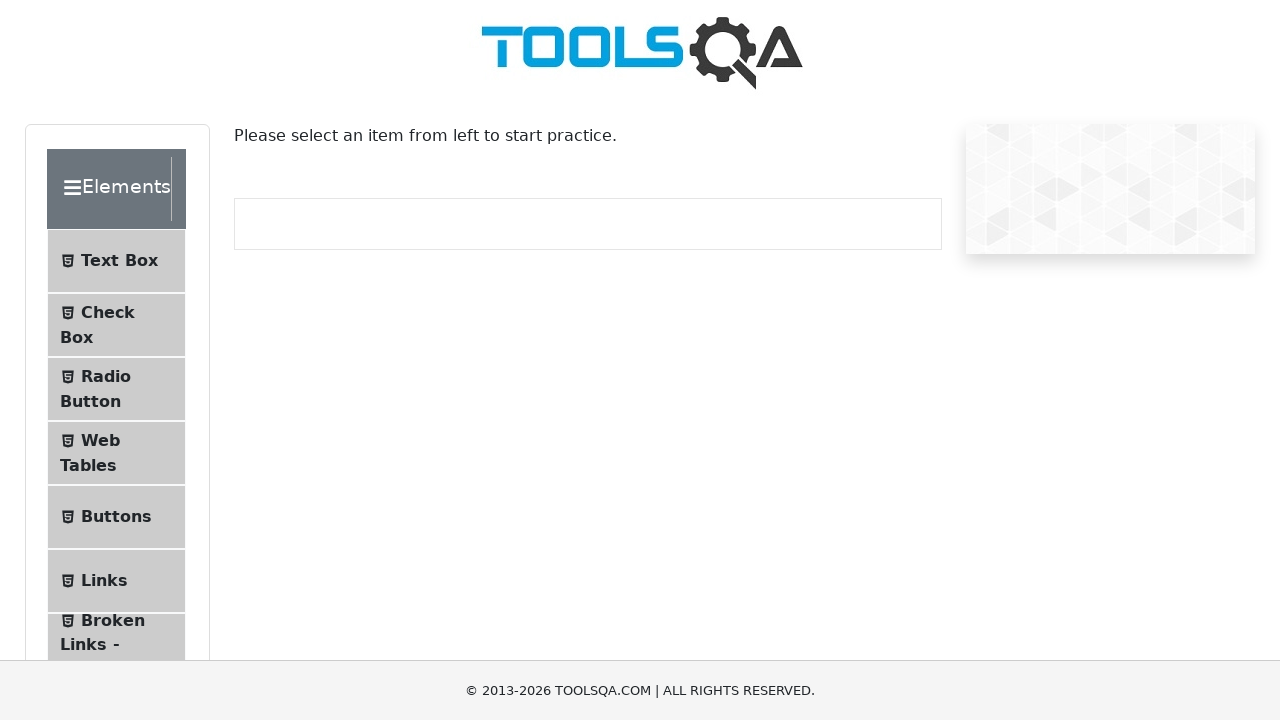

Clicked on Text Box menu item at (119, 261) on internal:text="Text Box"i
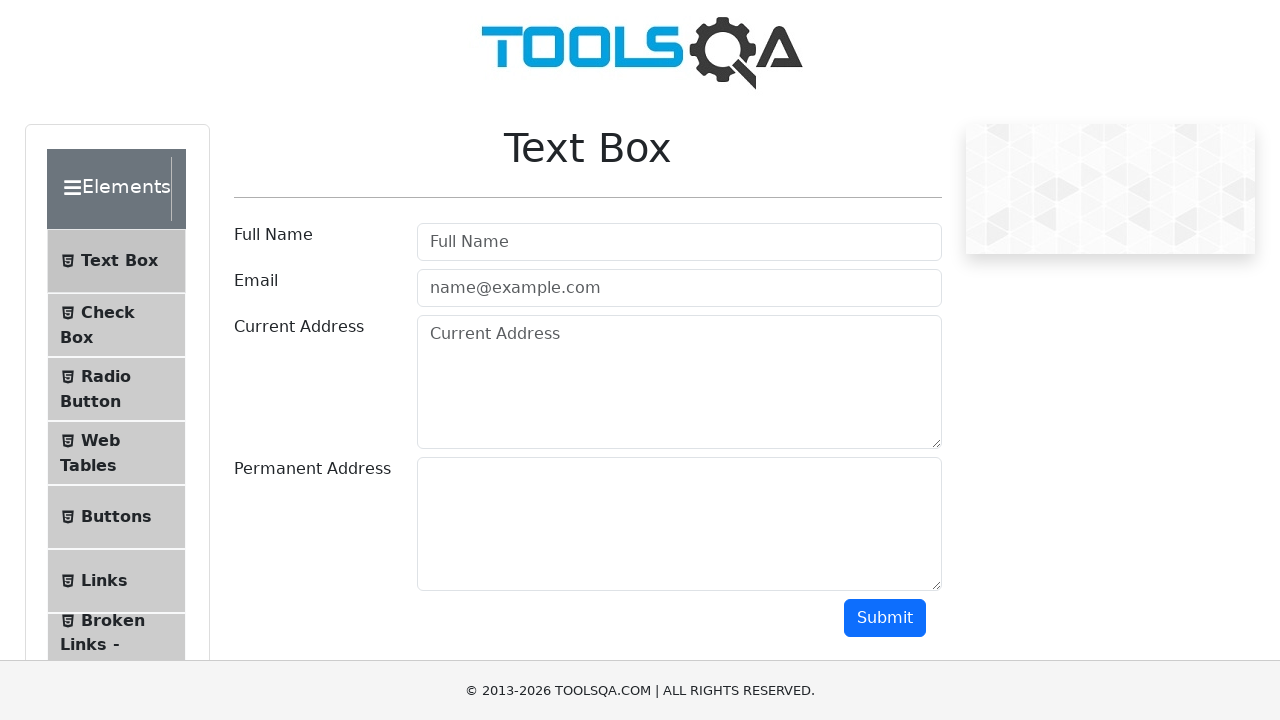

Text Box page loaded successfully
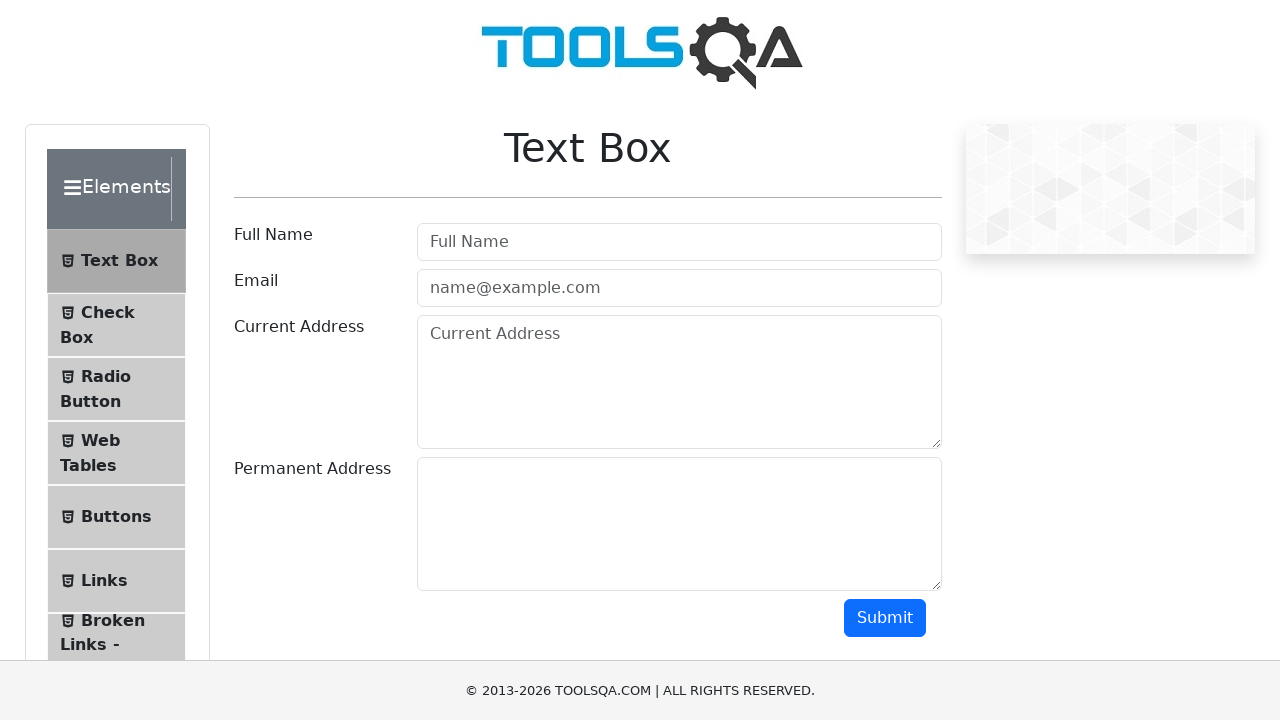

Cleared the Full Name input field on internal:attr=[placeholder="Full Name"i]
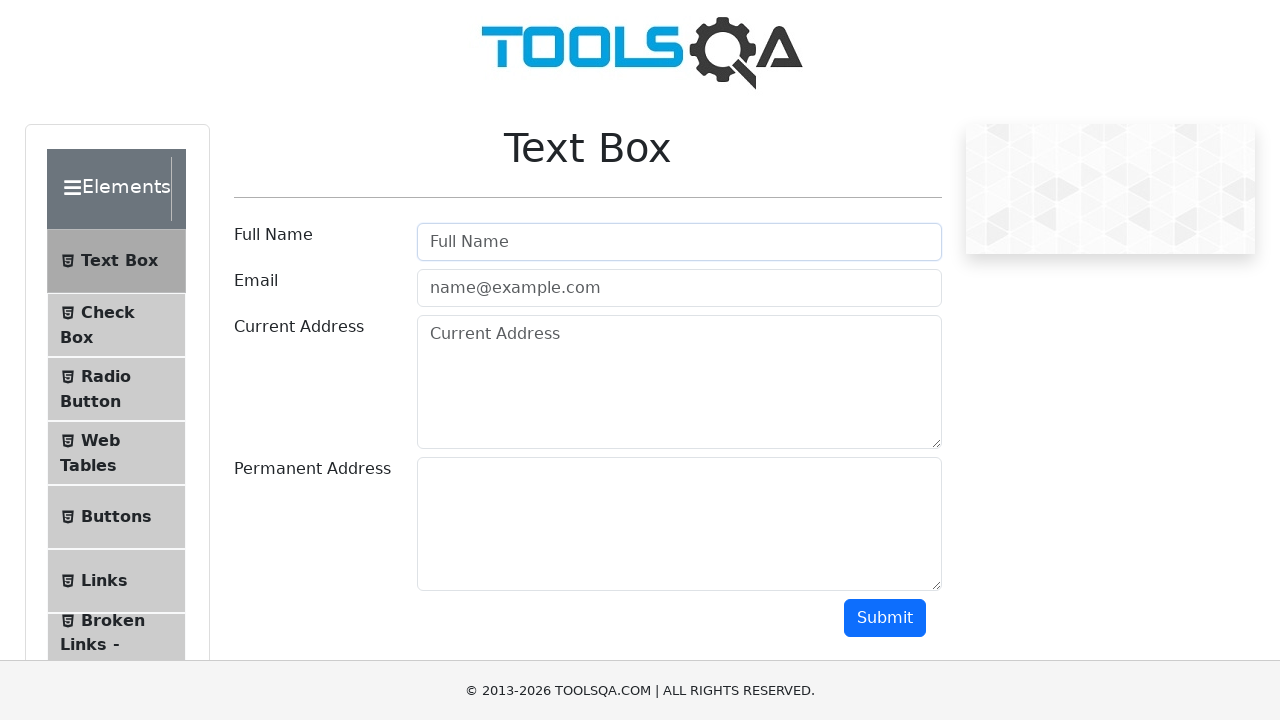

Clicked Submit button to submit the form at (885, 618) on internal:role=button[name="Submit"i]
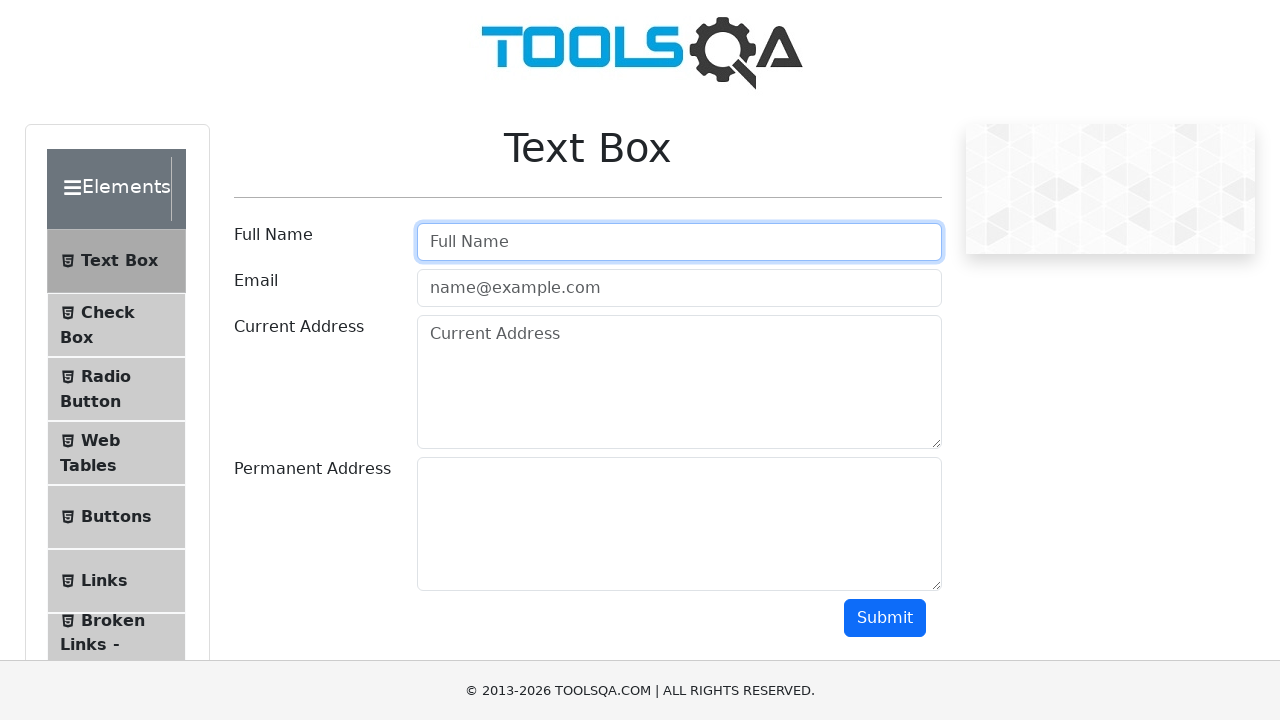

Verified that name output is not displayed after clearing and submitting
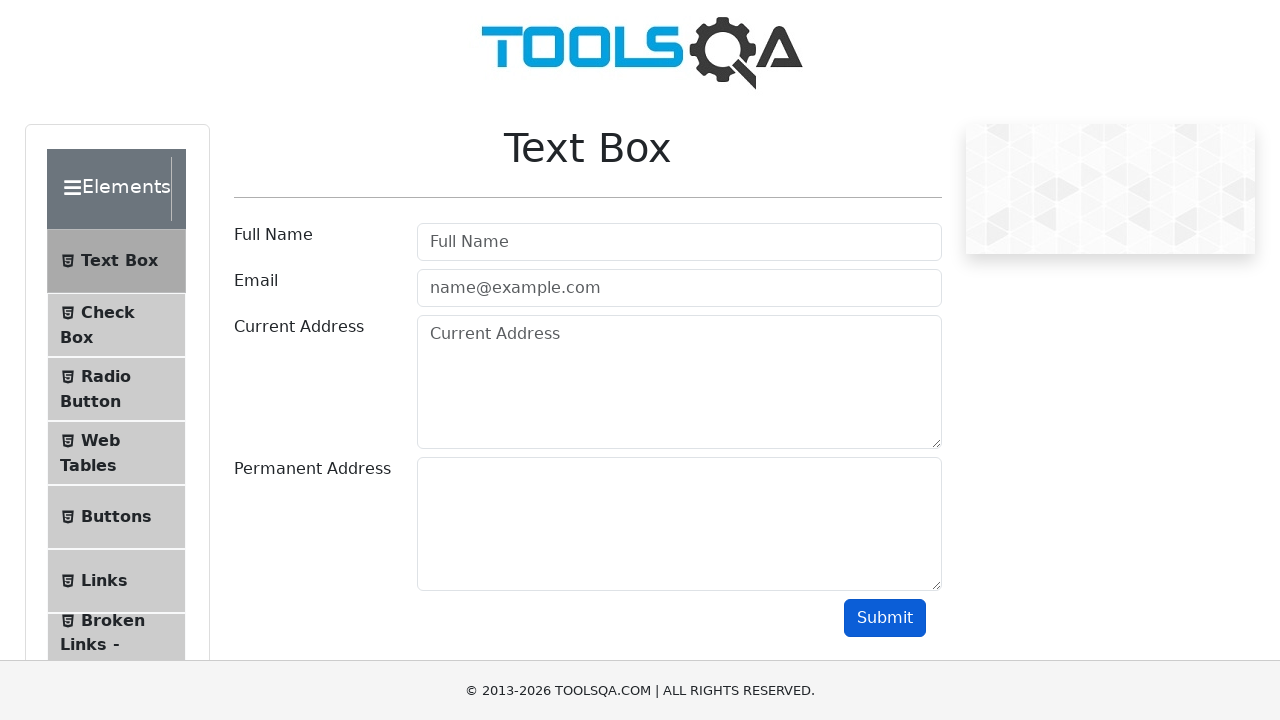

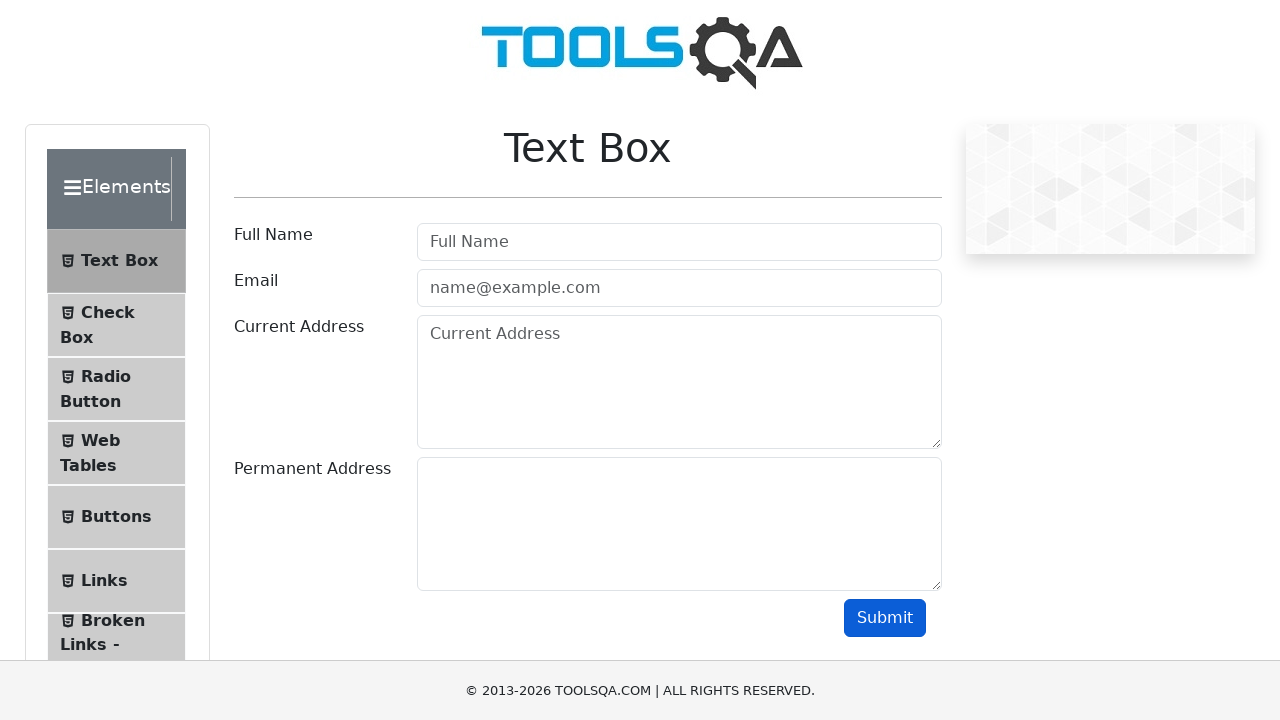